Tests JavaScript prompt alert by clicking the prompt button, entering text into the prompt, accepting it, and verifying the entered text is displayed

Starting URL: http://the-internet.herokuapp.com/javascript_alerts

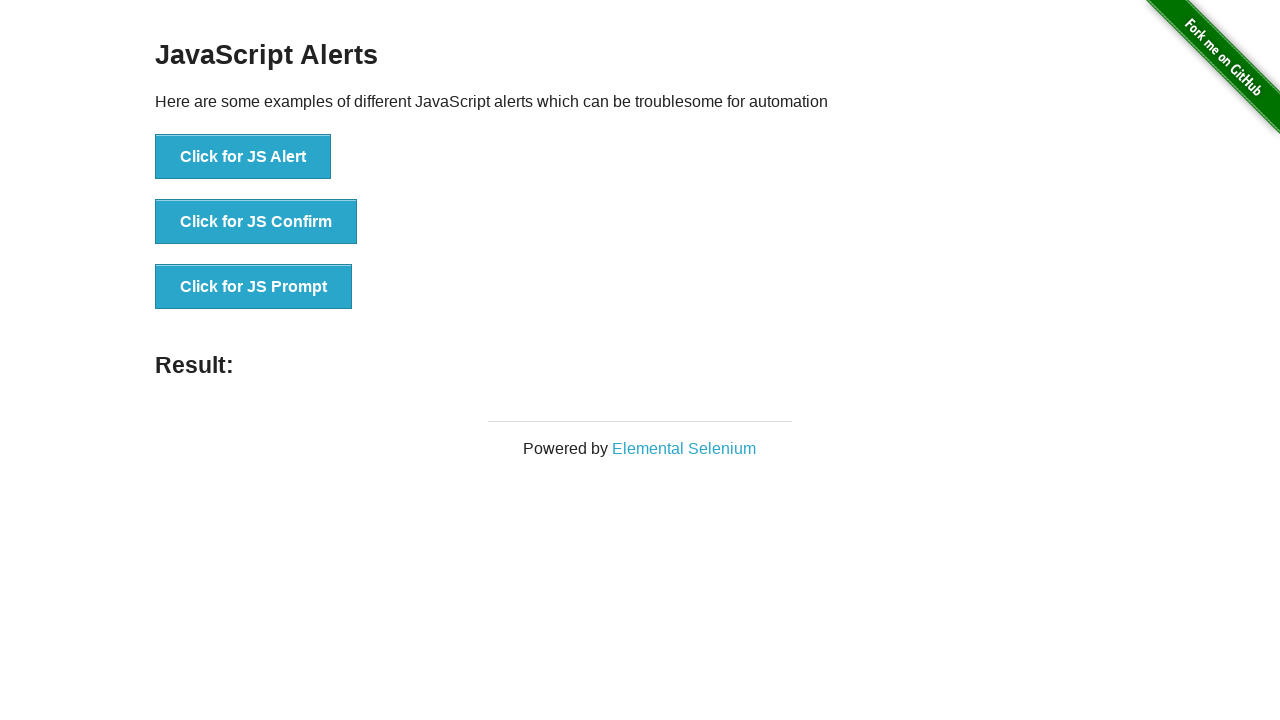

Set up dialog handler to accept prompt with 'Loop Academy'
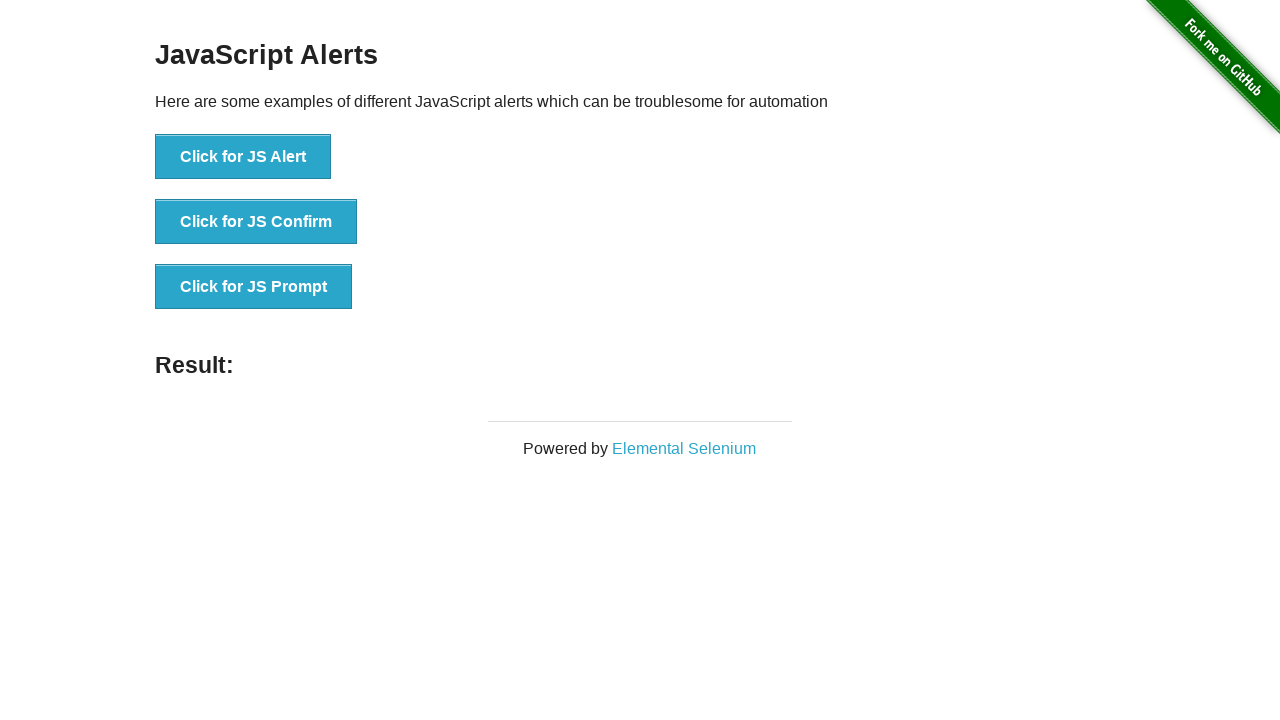

Clicked the 'Click for JS Prompt' button at (254, 287) on xpath=//button[contains(text(),'Click for JS Prompt')]
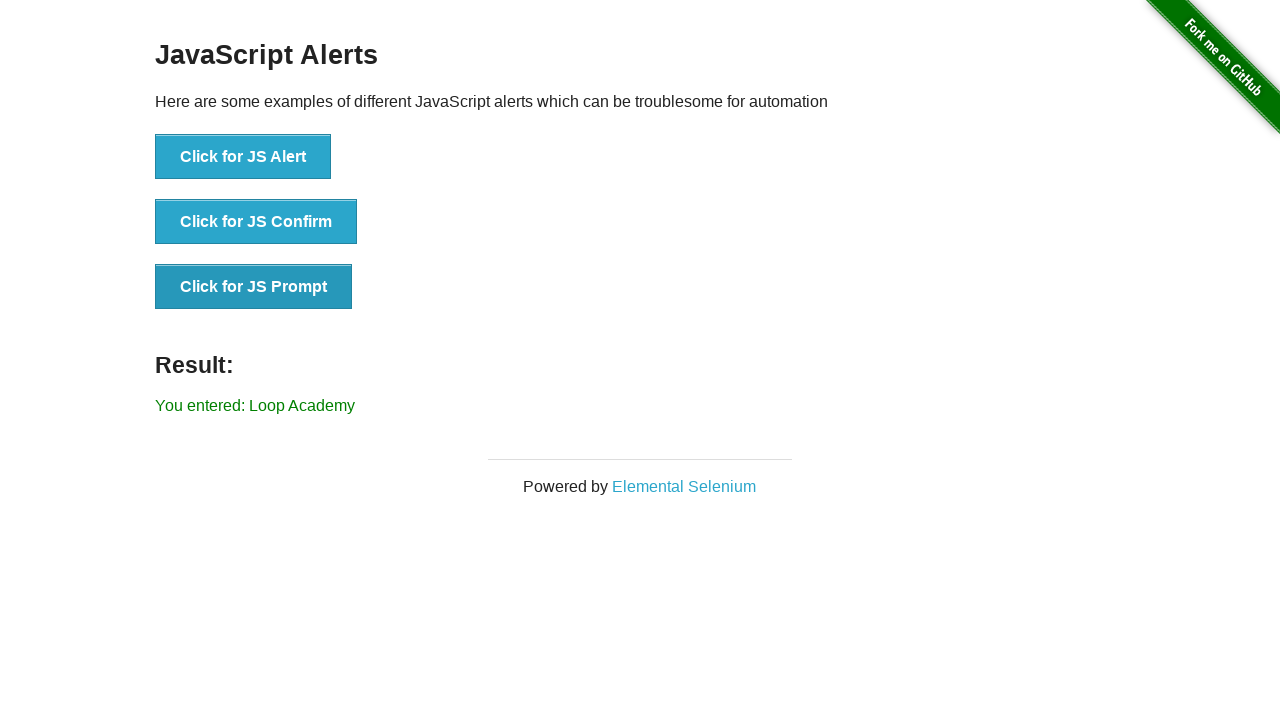

Result message element loaded
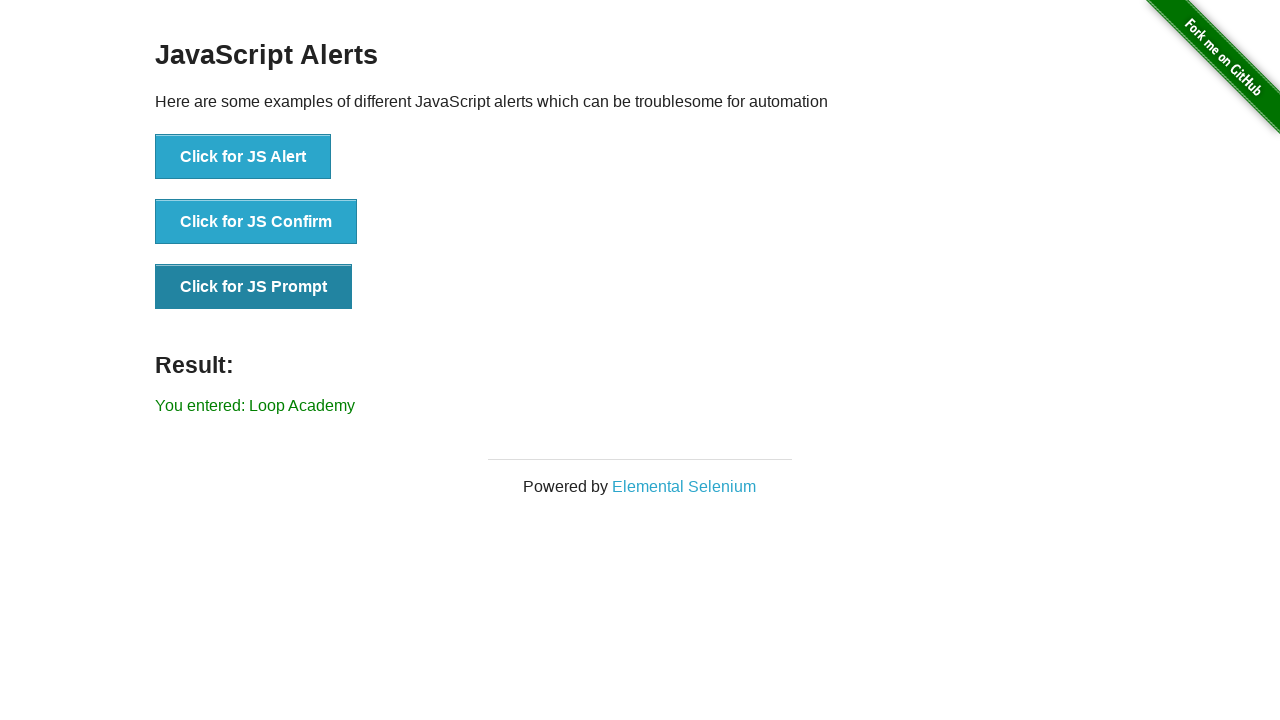

Retrieved result text content
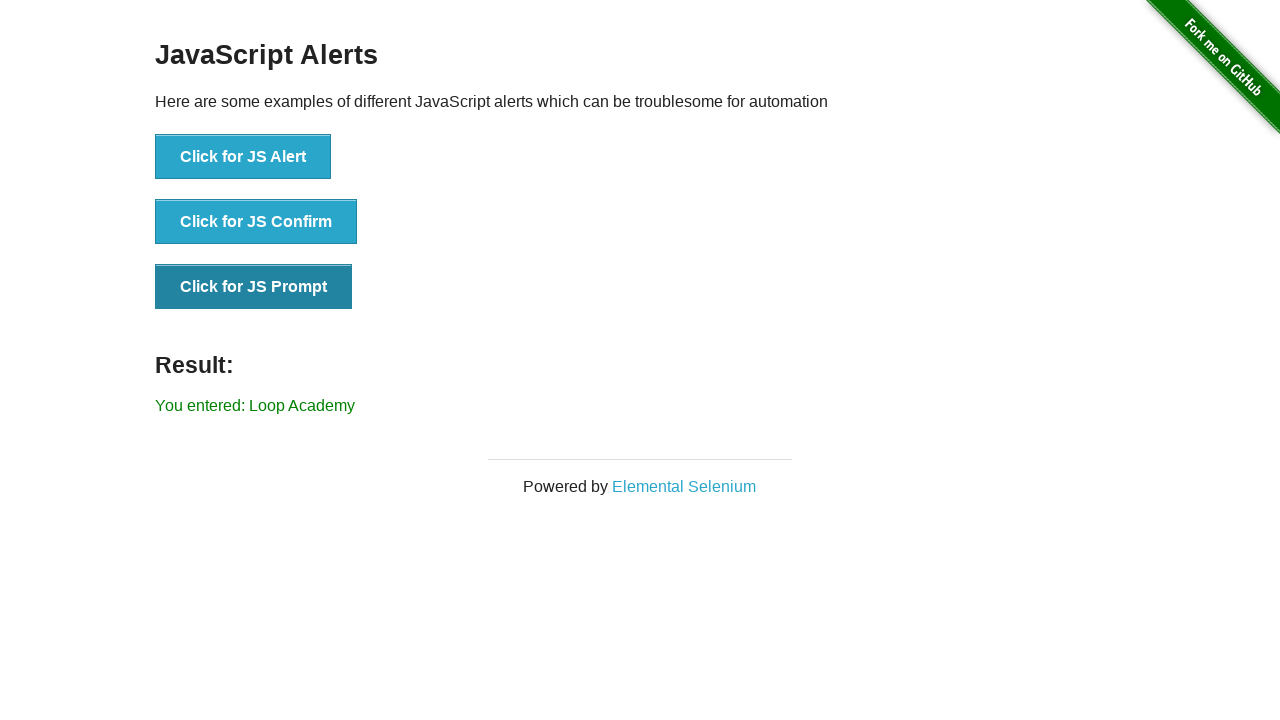

Verified that result text matches expected value 'You entered: Loop Academy'
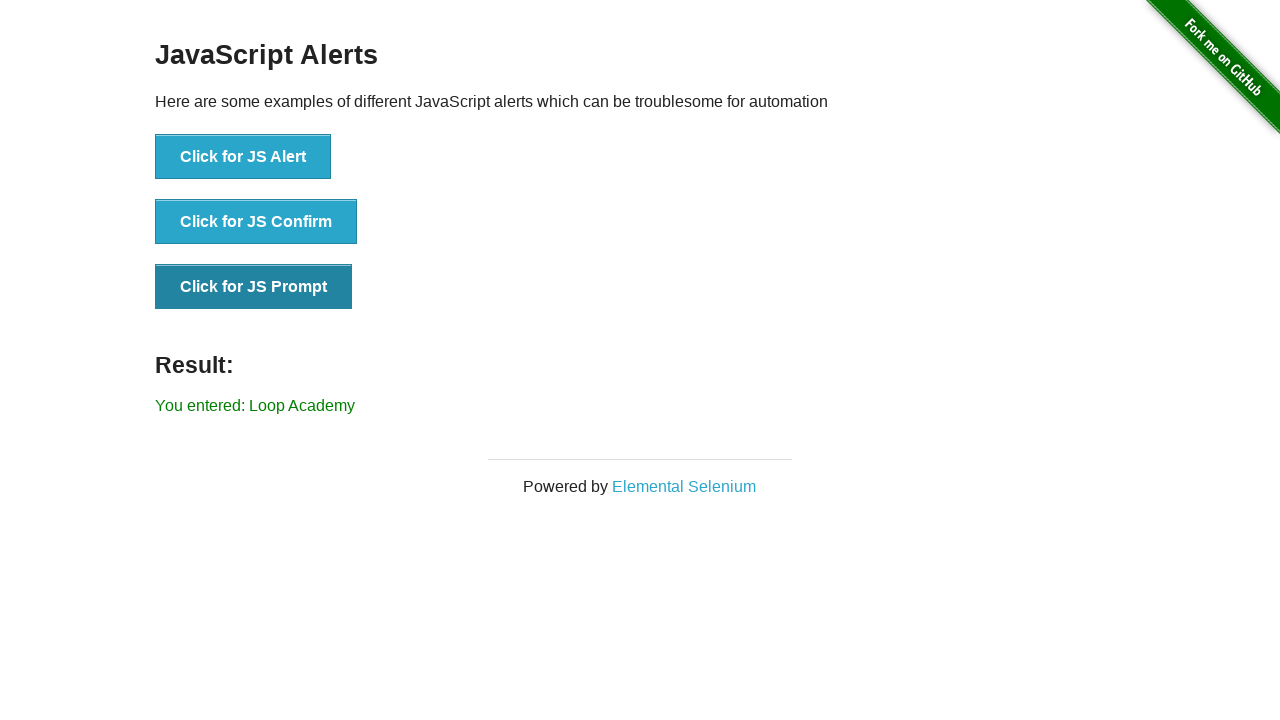

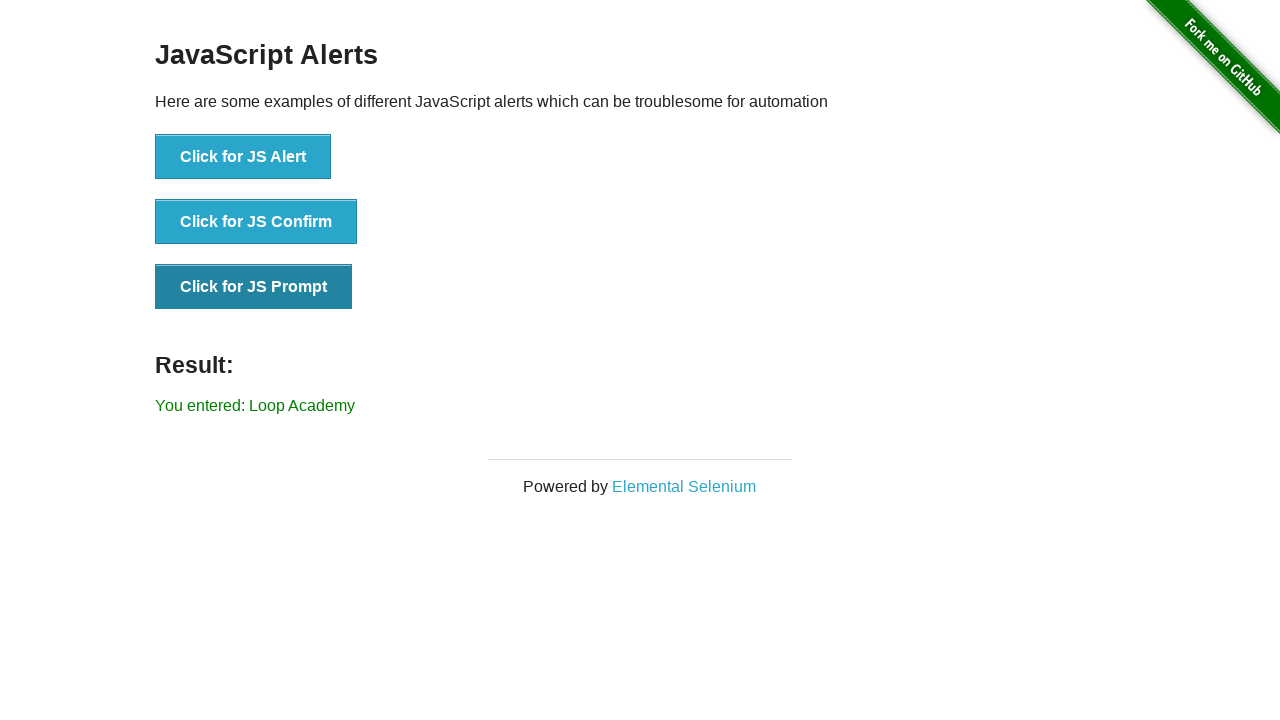